Navigates to the Selenium official website, maximizes the browser window, and verifies the page title matches an expected value.

Starting URL: https://www.selenium.dev/

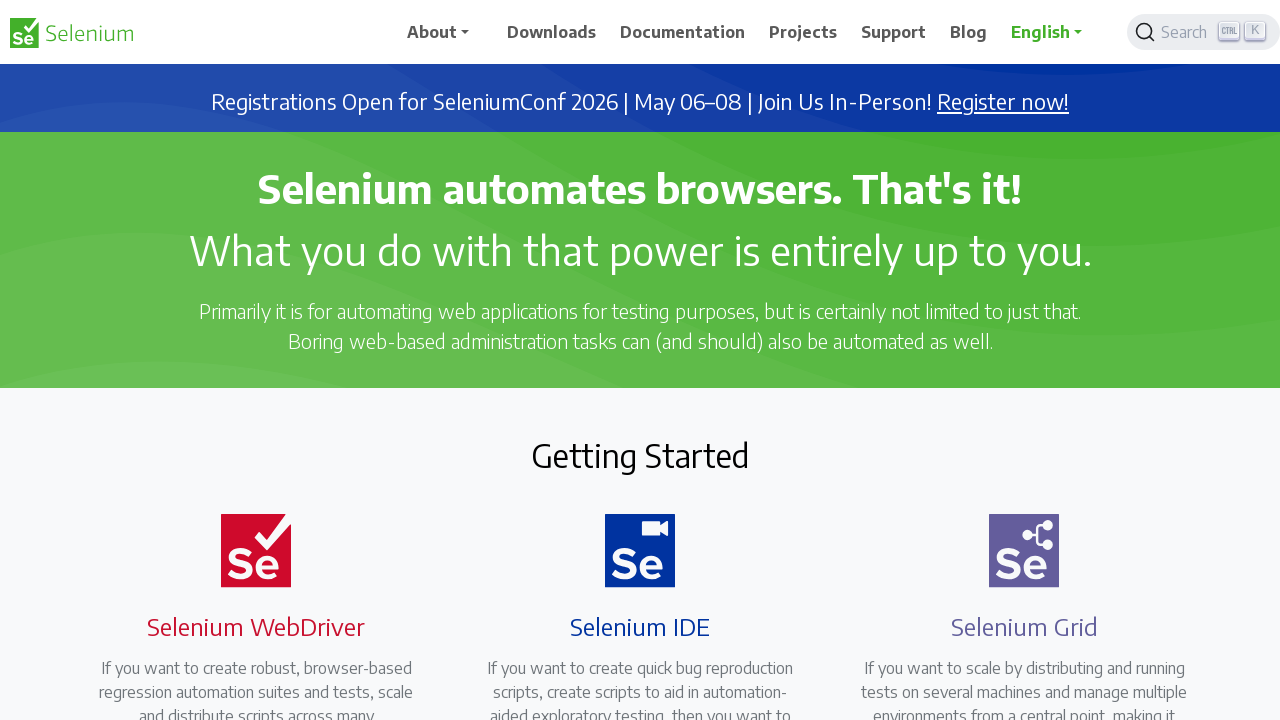

Page loaded - DOM content ready
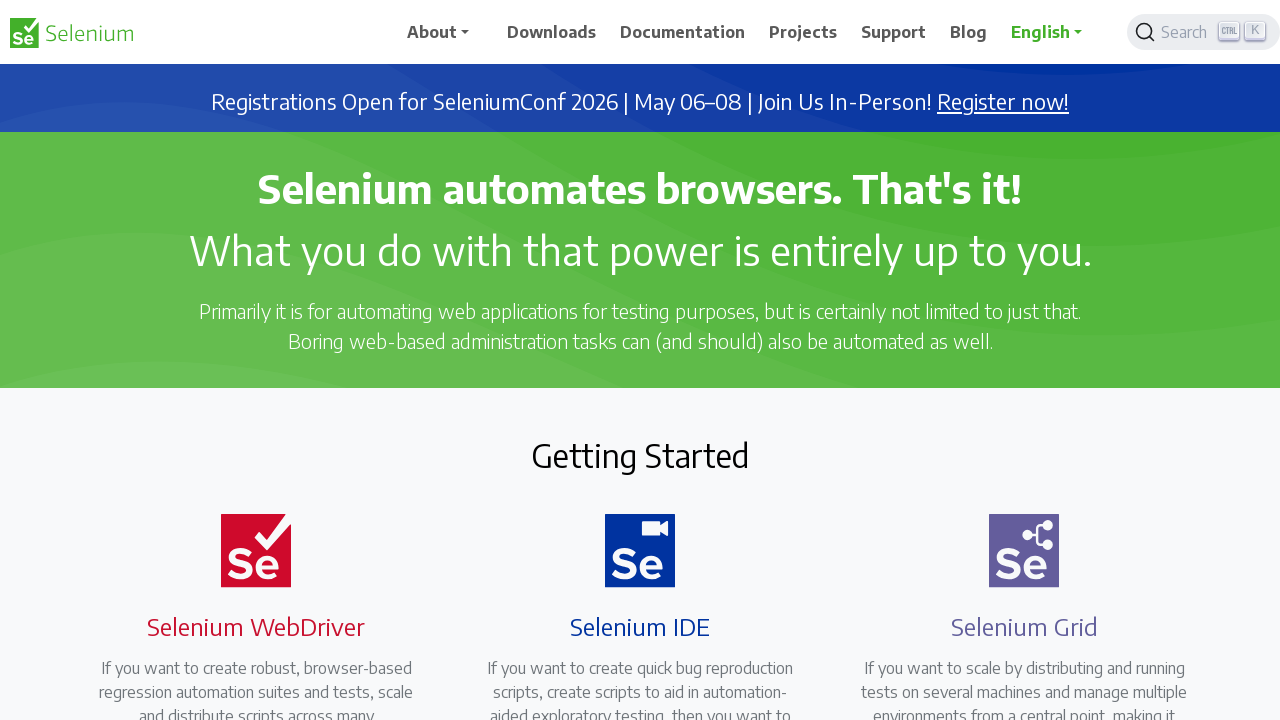

Browser window maximized to 1920x1080
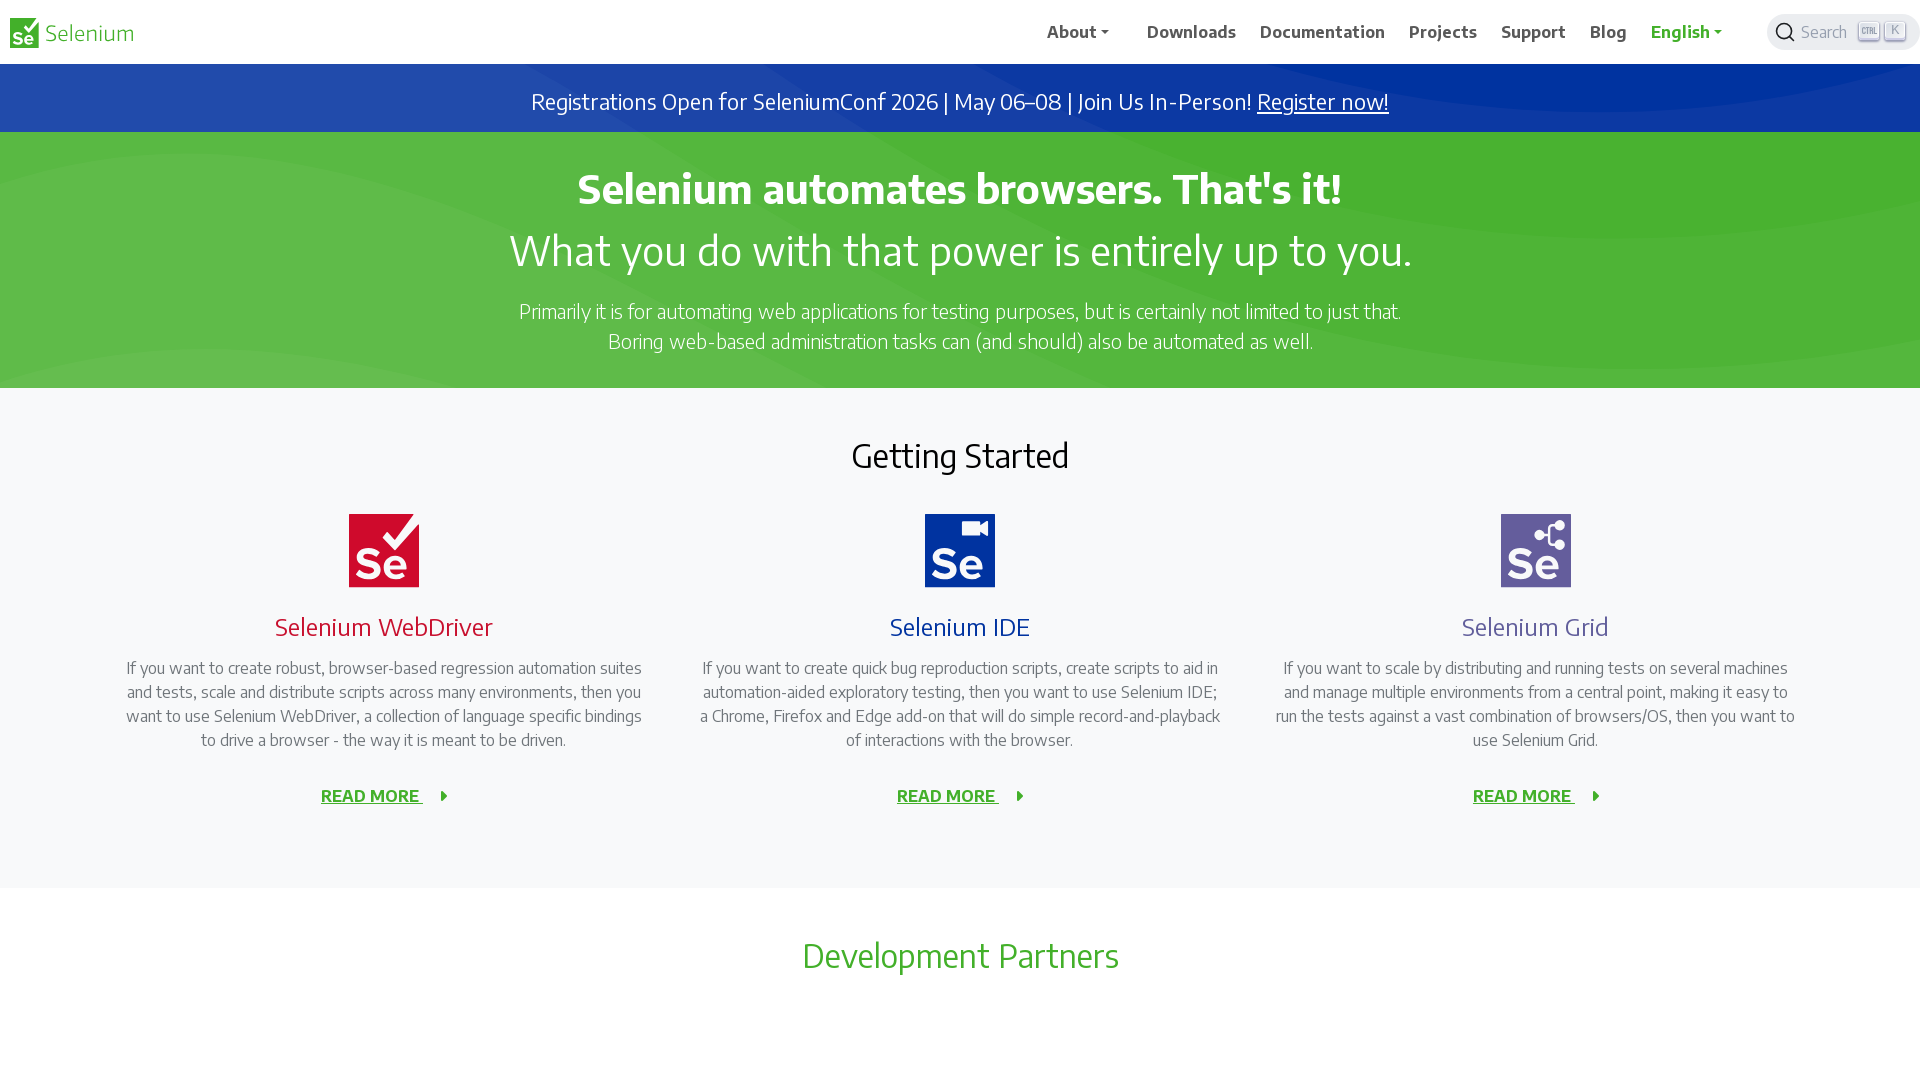

Retrieved page title: 'Selenium'
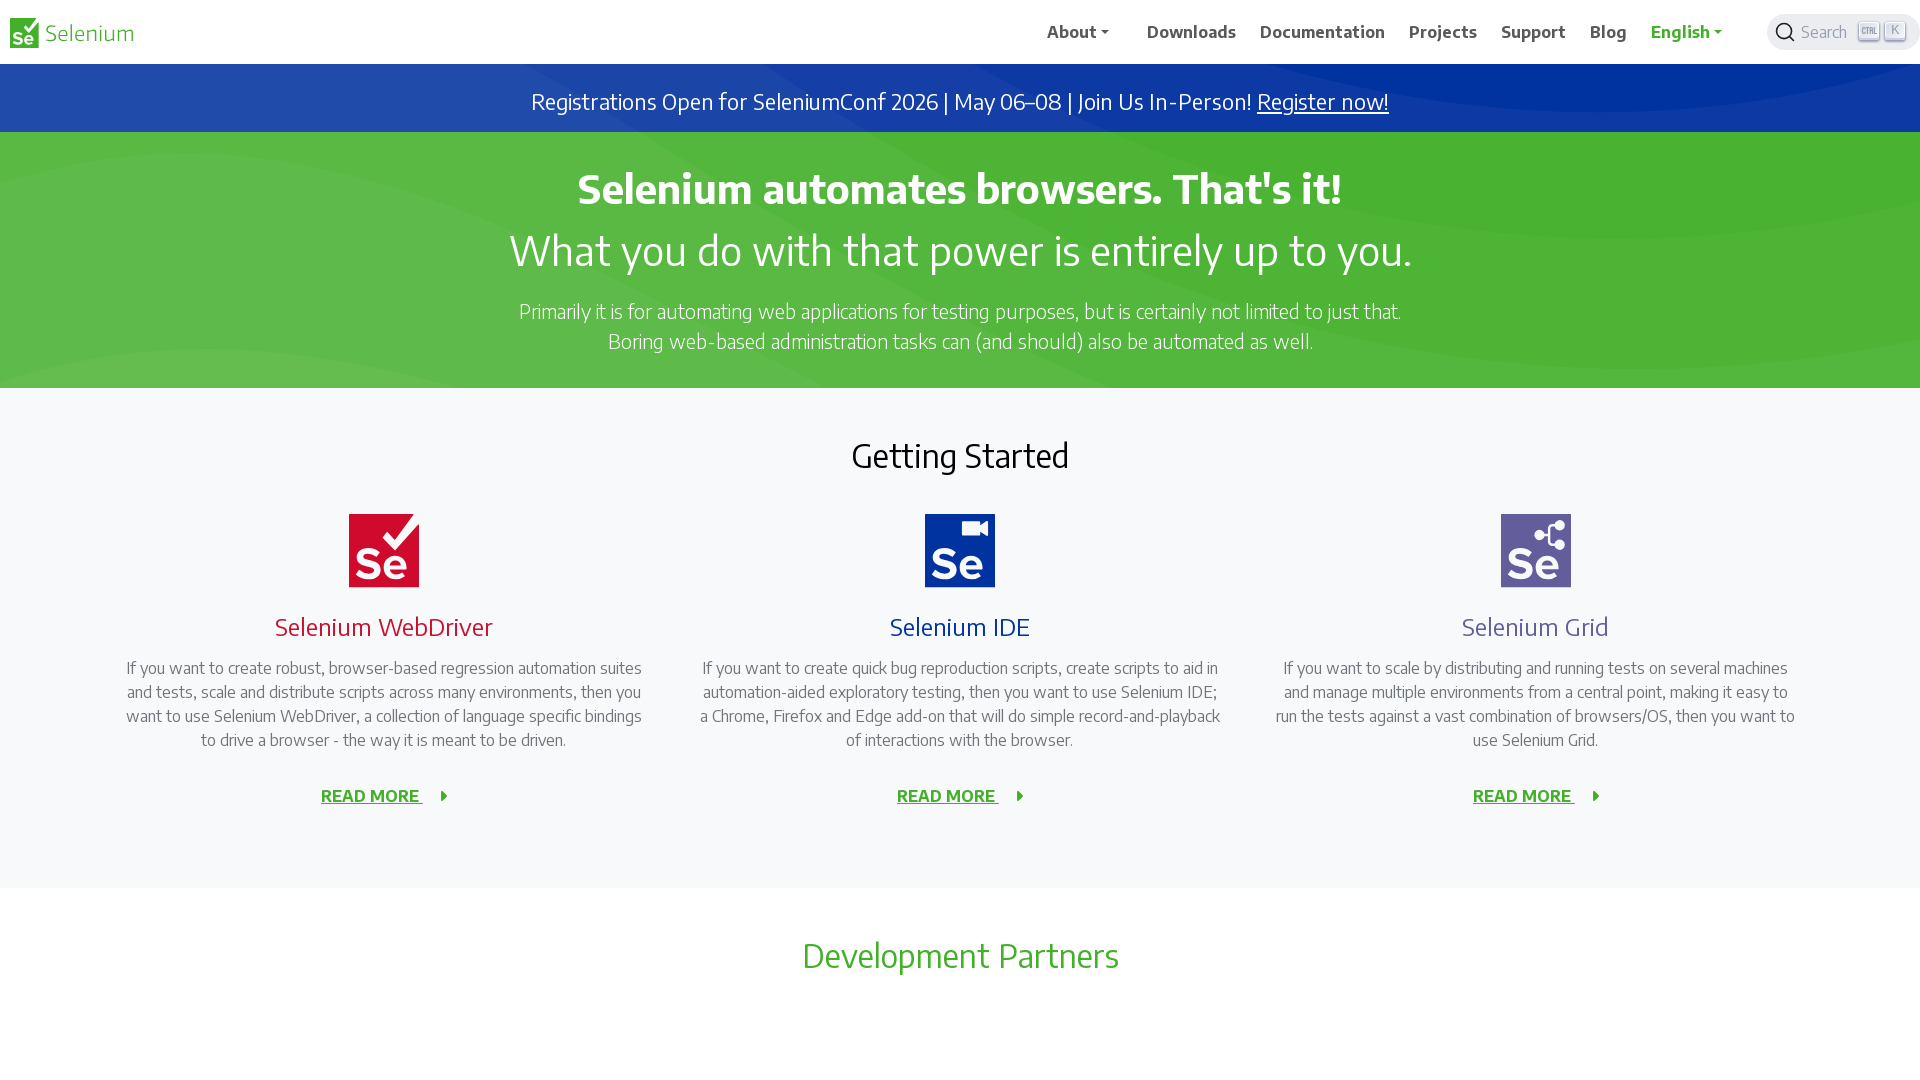

Page title verified - contains 'Selenium'
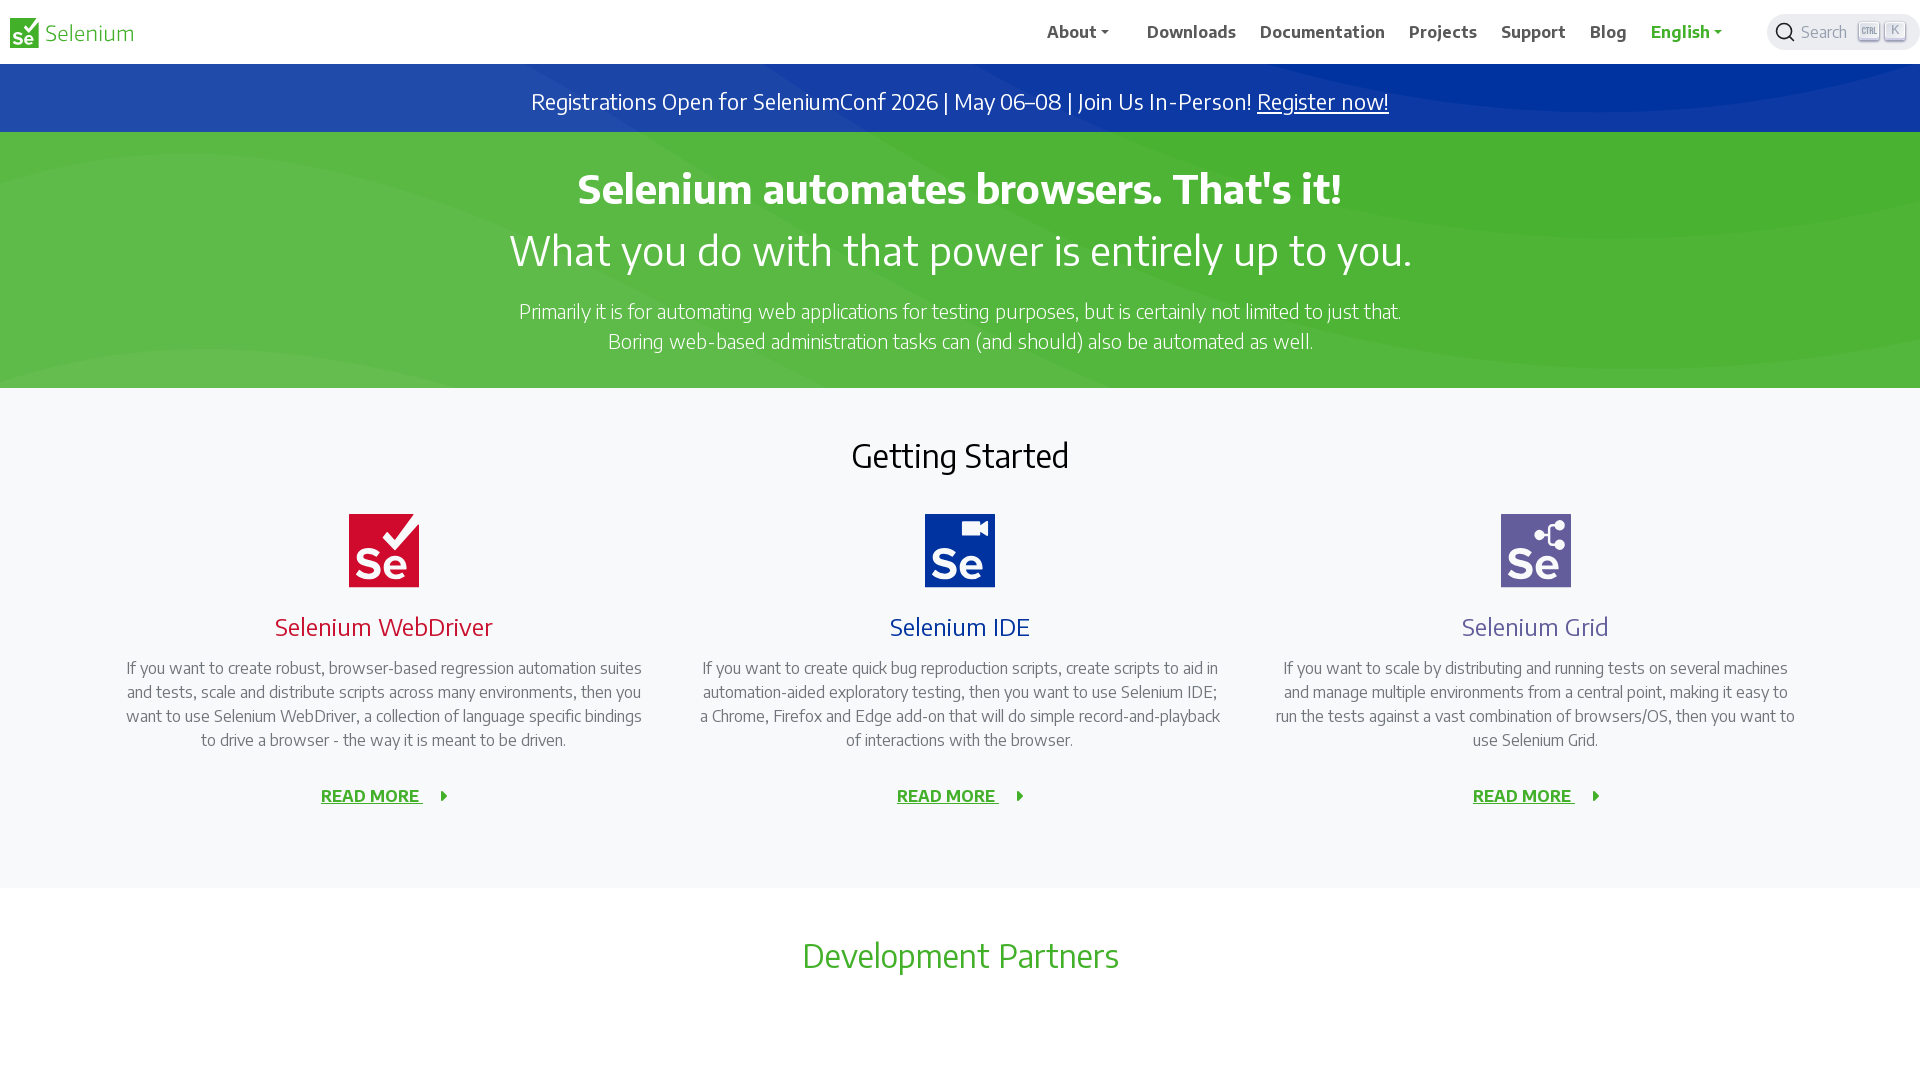

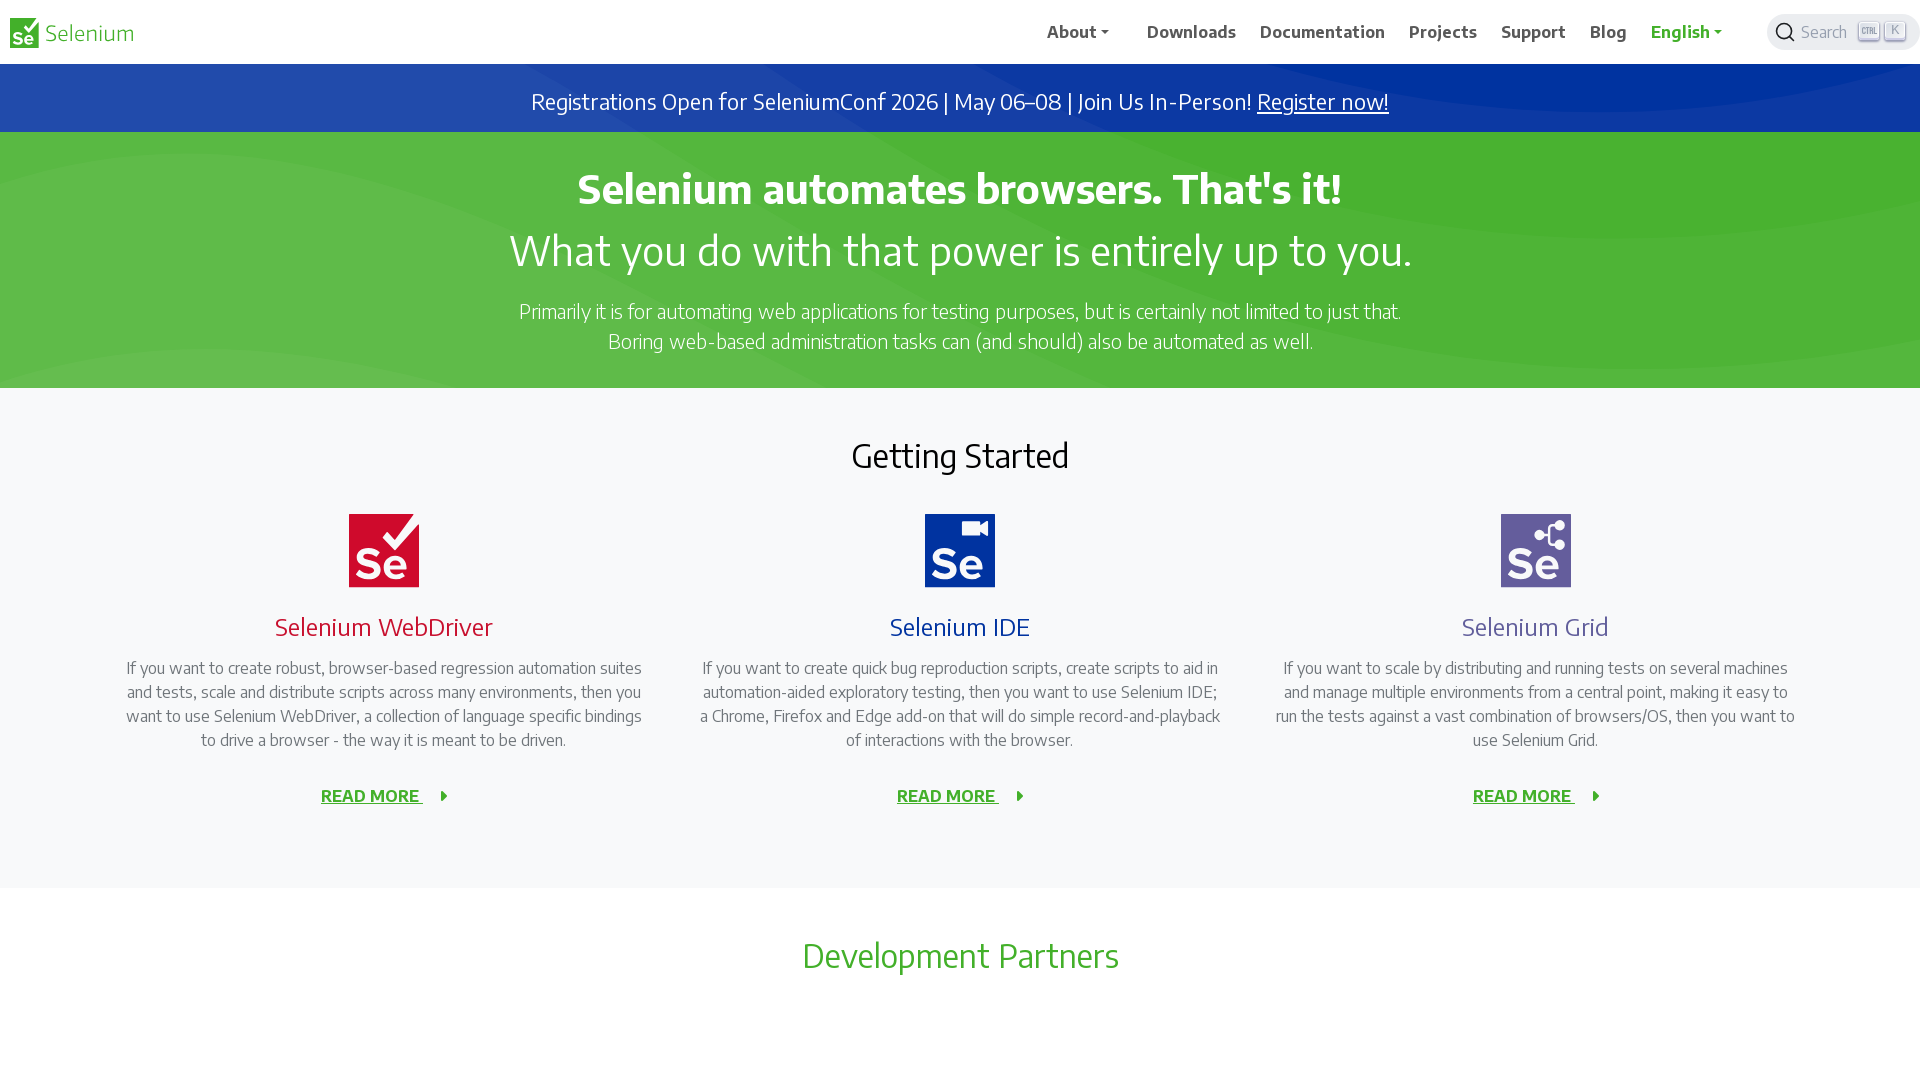